Navigates to W3Schools HTML tables page and searches for a specific value within a table to verify its presence and location

Starting URL: https://www.w3schools.com/html/html_tables.asp

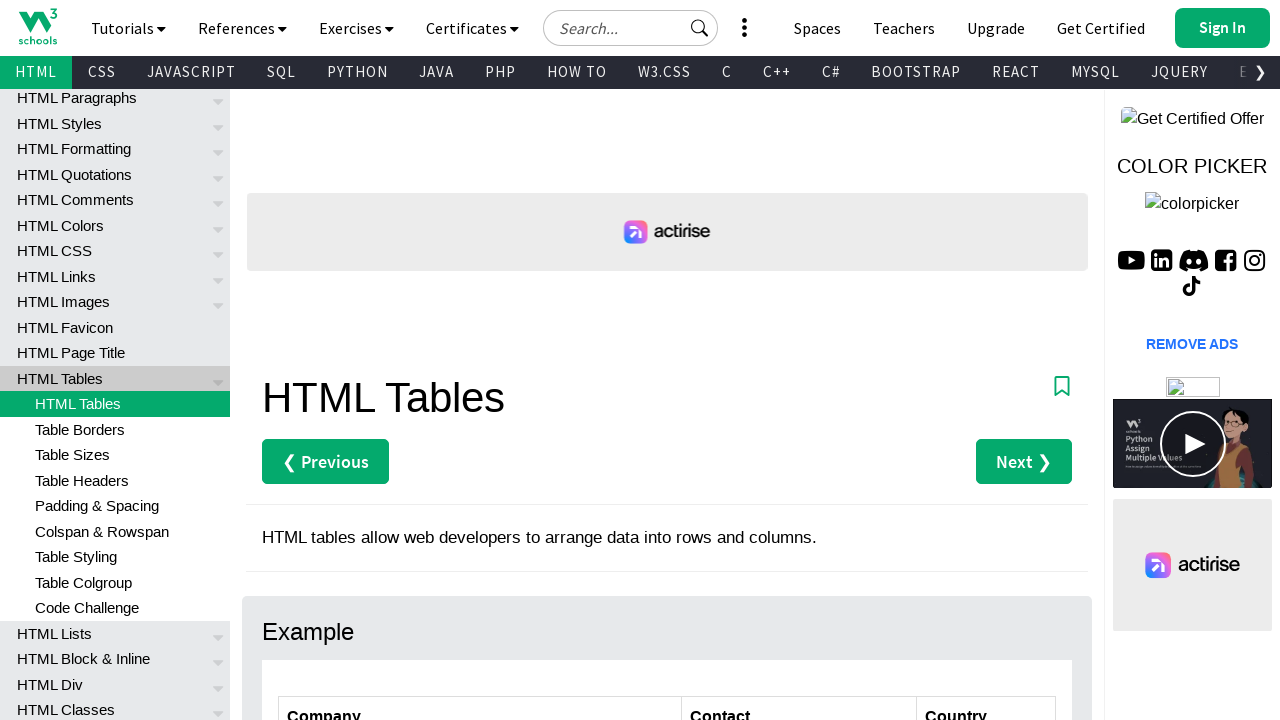

Navigated to W3Schools HTML tables page
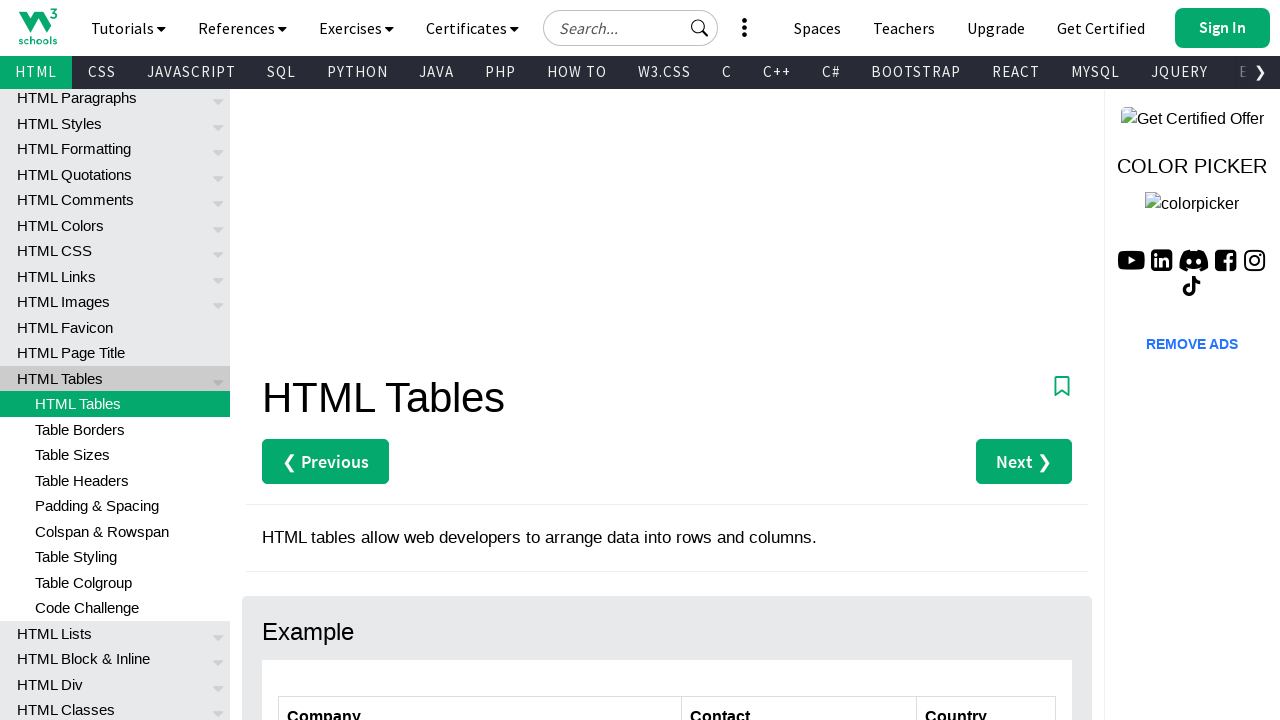

Table with ID 'customers' loaded
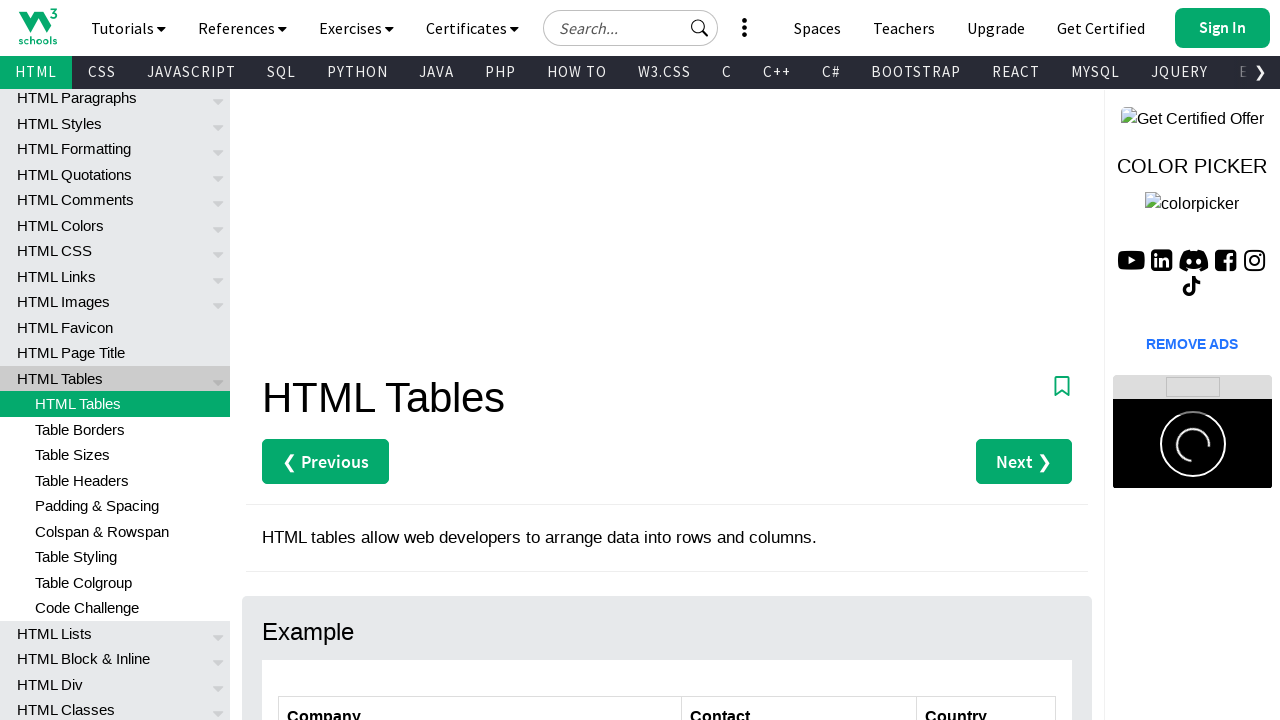

Retrieved all table rows, total count: 7
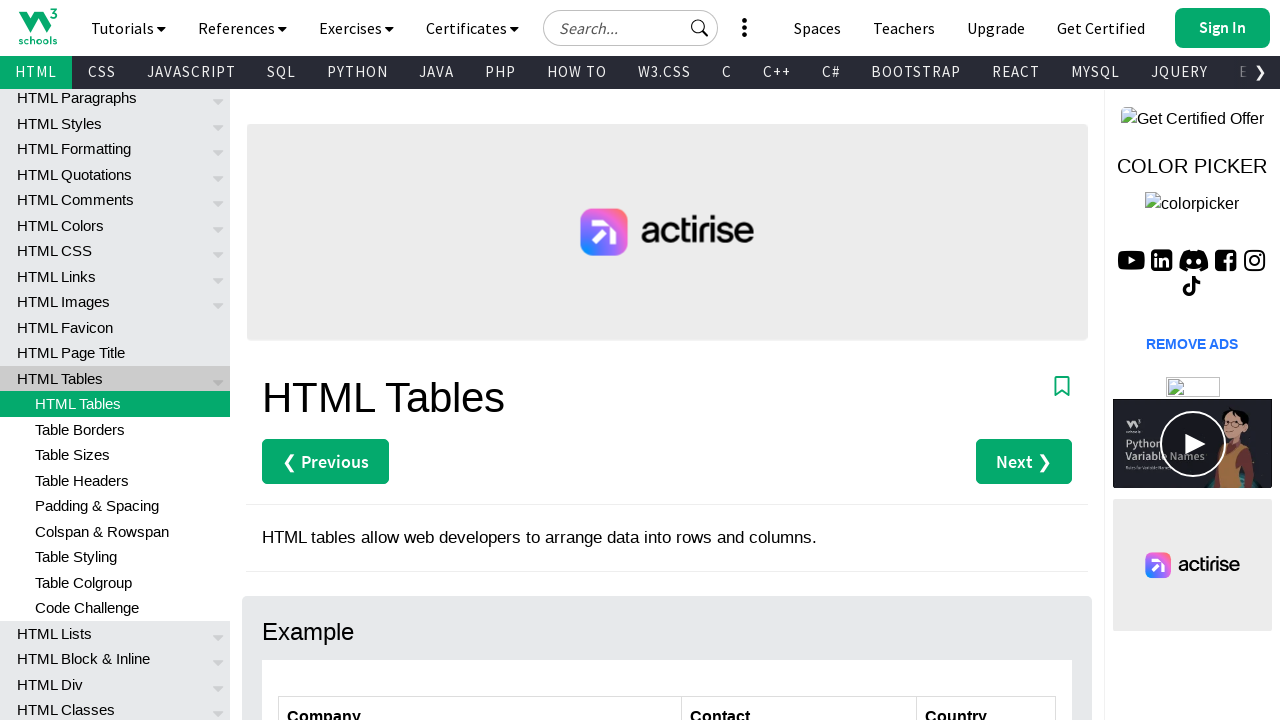

Retrieved all table header columns, total count: 3
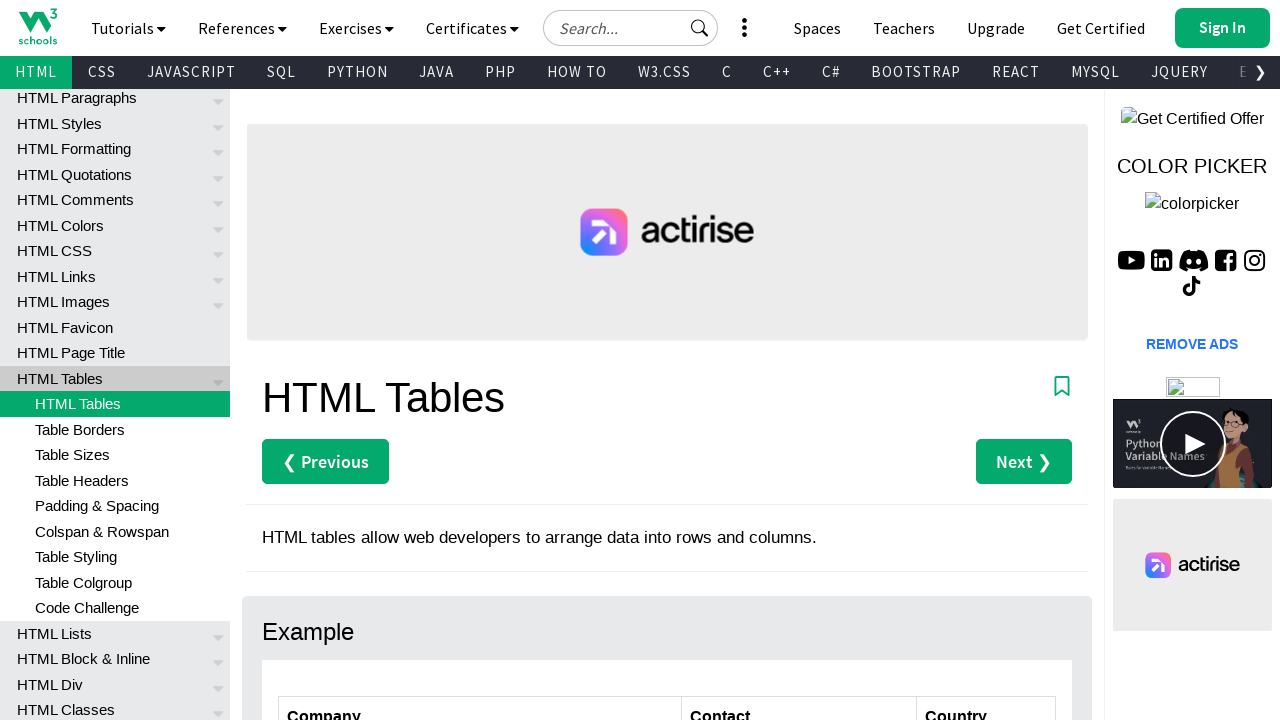

Found 'Germany' at row 1, column 3
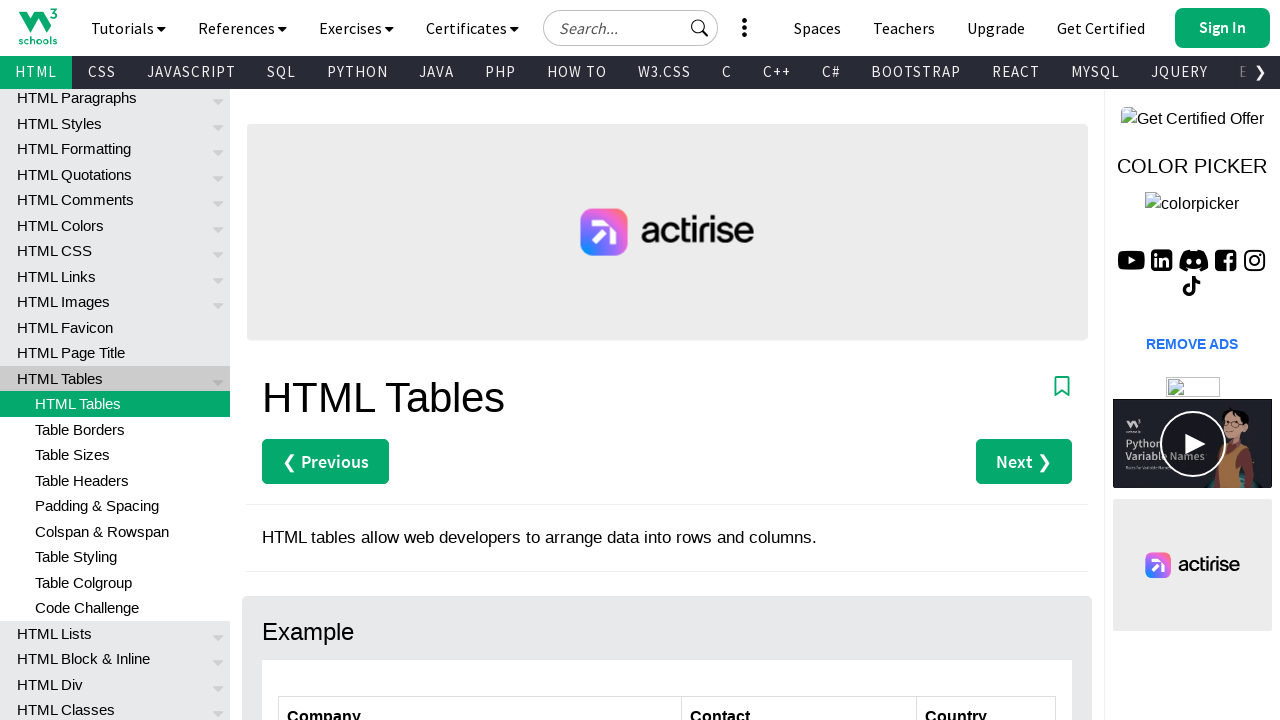

Assertion passed: value 'Germany' was found in the table
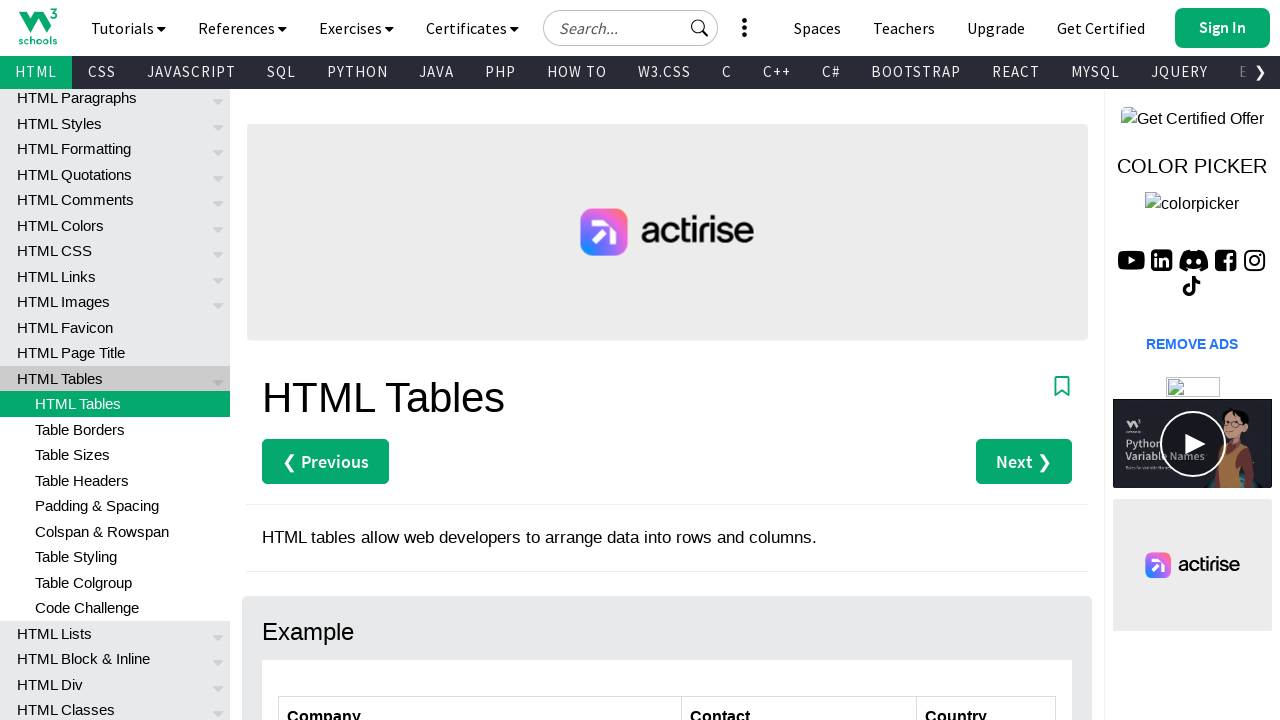

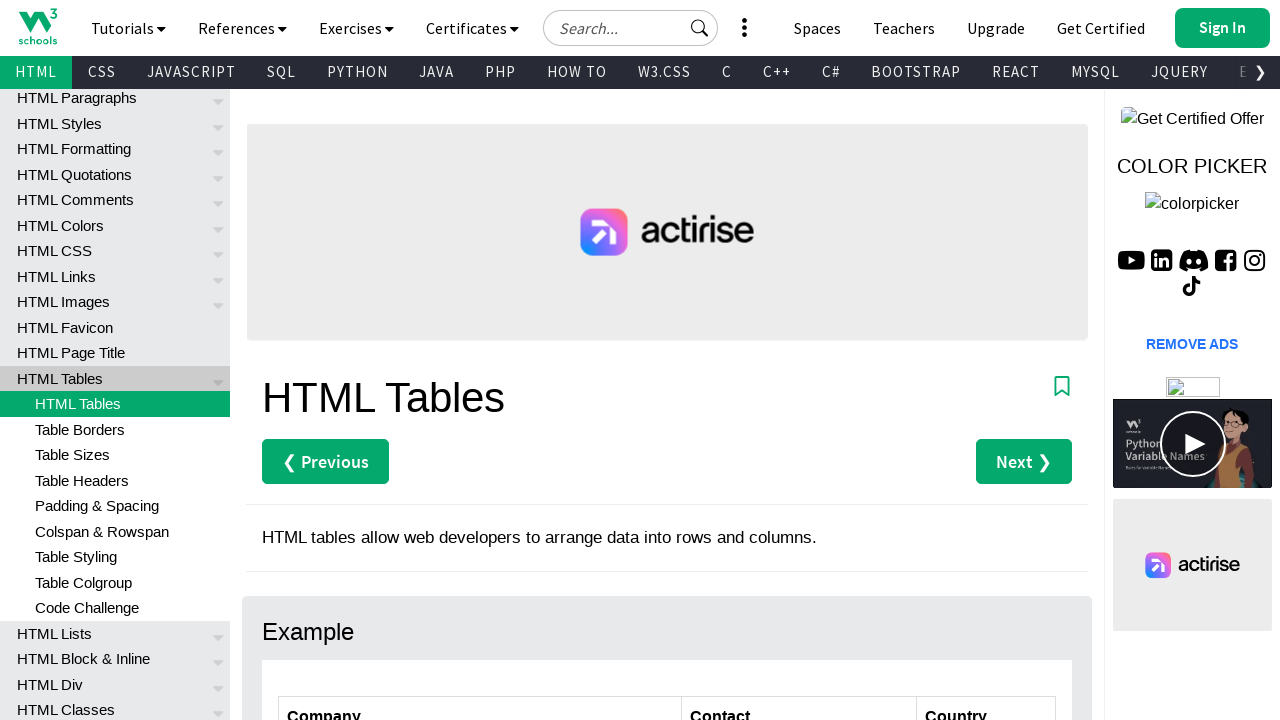